Tests that edits are saved when the input loses focus (blur event)

Starting URL: https://demo.playwright.dev/todomvc

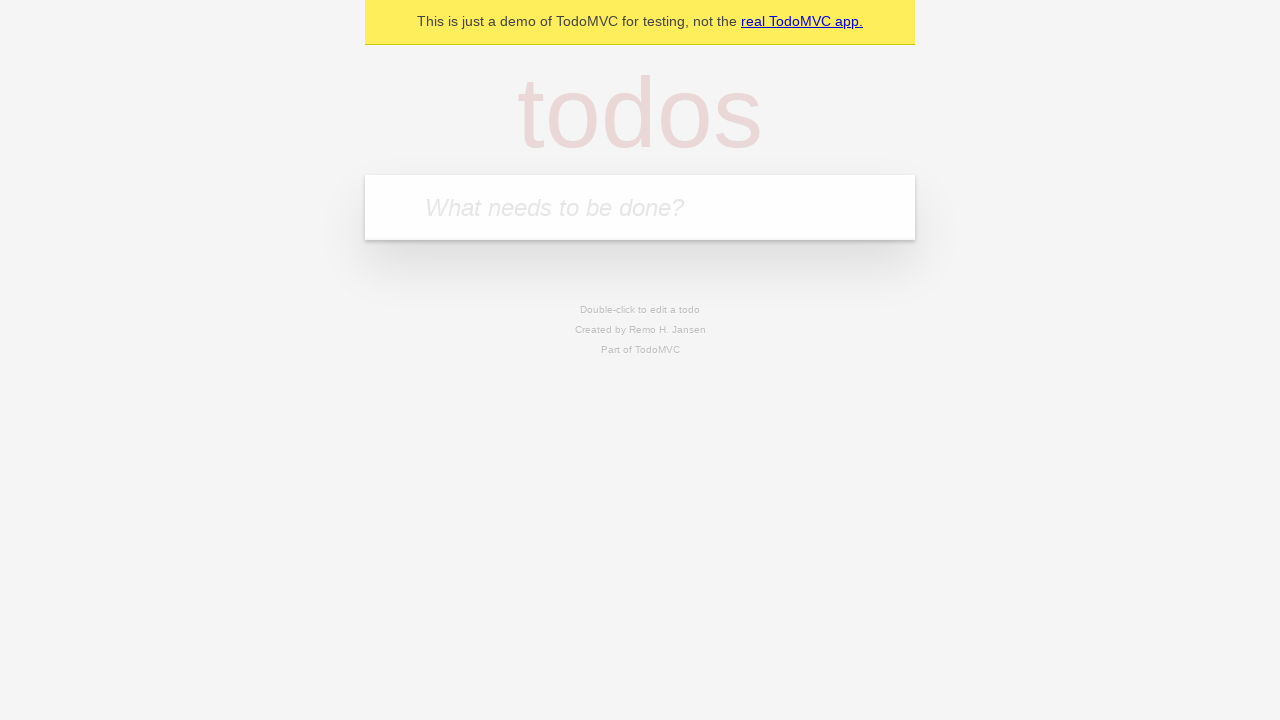

Filled todo input with 'buy some cheese' on internal:attr=[placeholder="What needs to be done?"i]
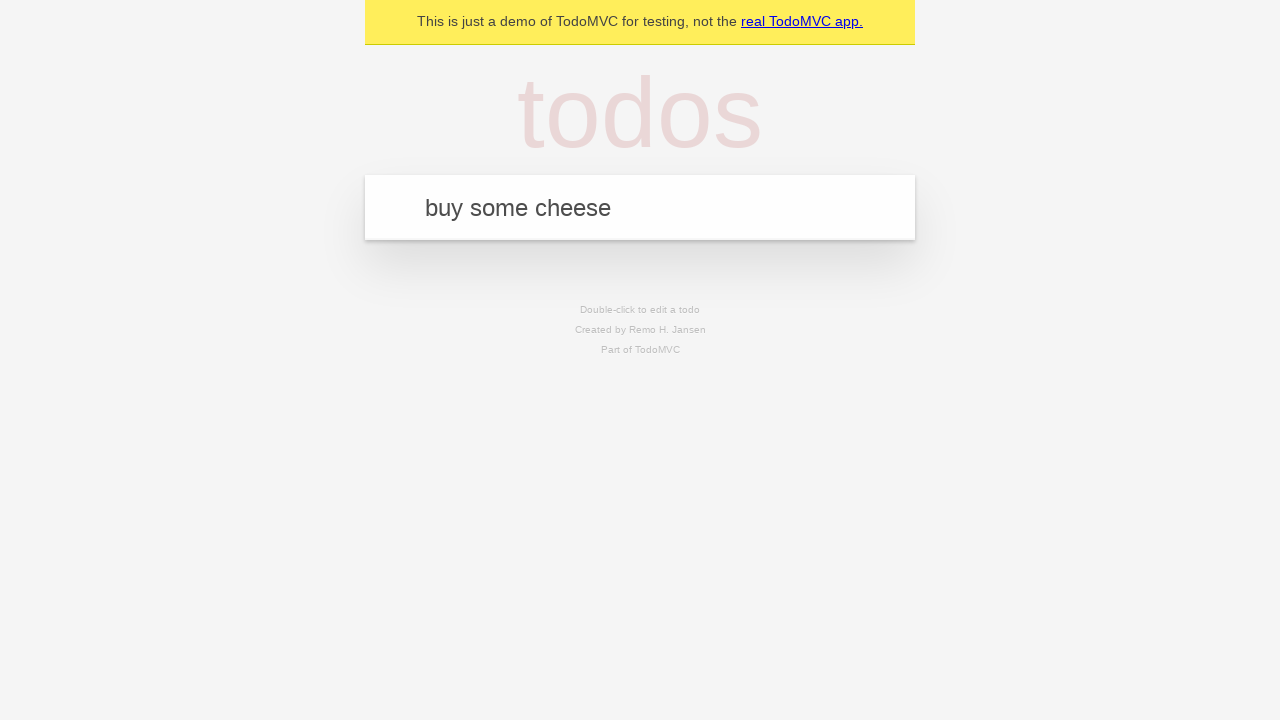

Pressed Enter to create first todo on internal:attr=[placeholder="What needs to be done?"i]
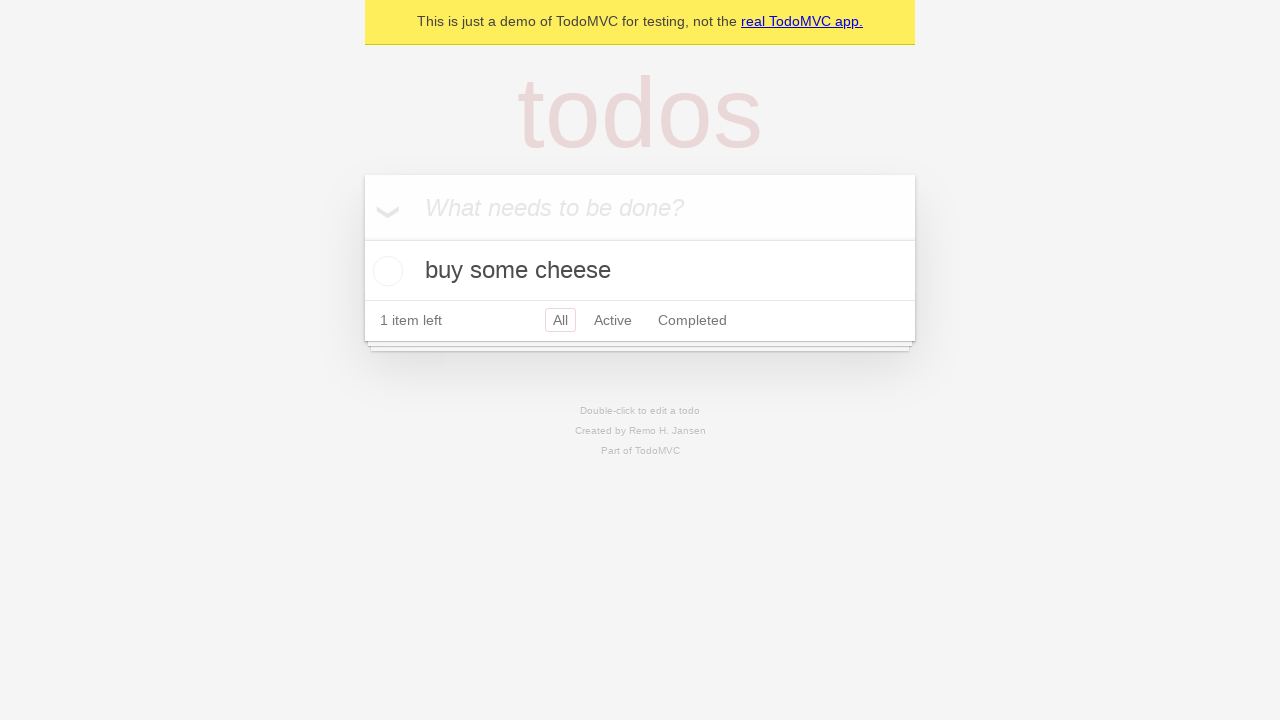

Filled todo input with 'feed the cat' on internal:attr=[placeholder="What needs to be done?"i]
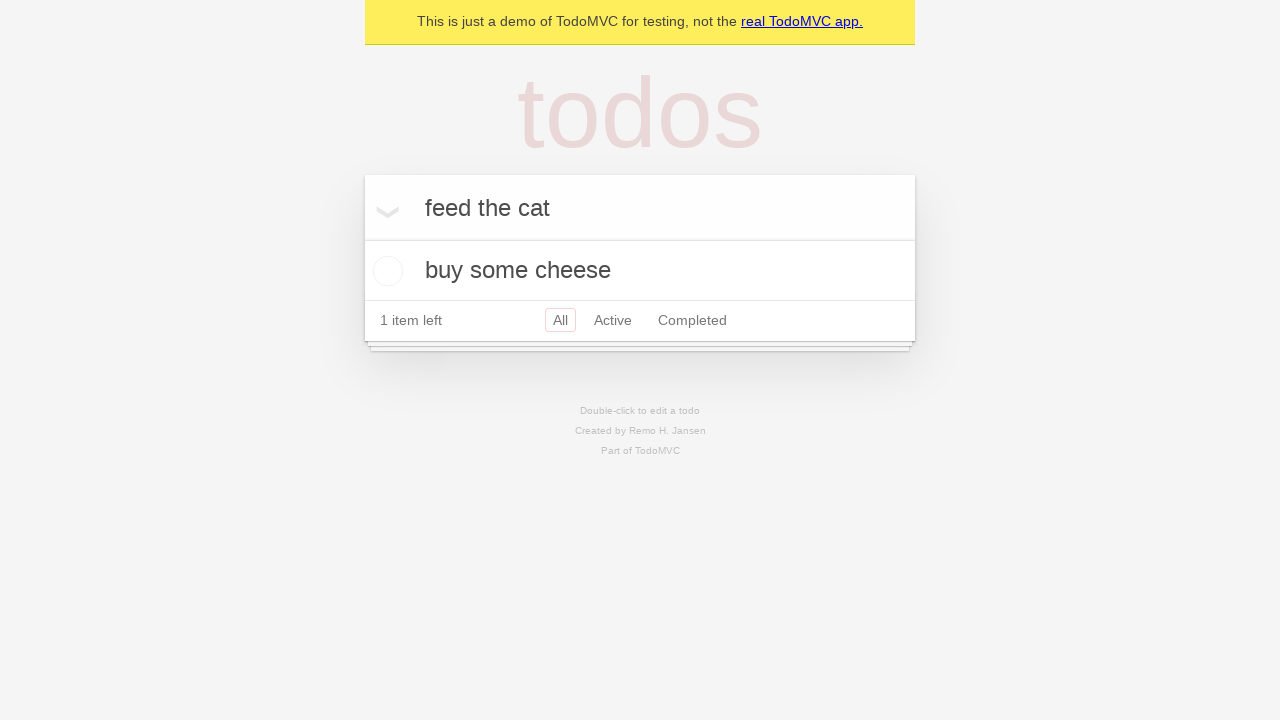

Pressed Enter to create second todo on internal:attr=[placeholder="What needs to be done?"i]
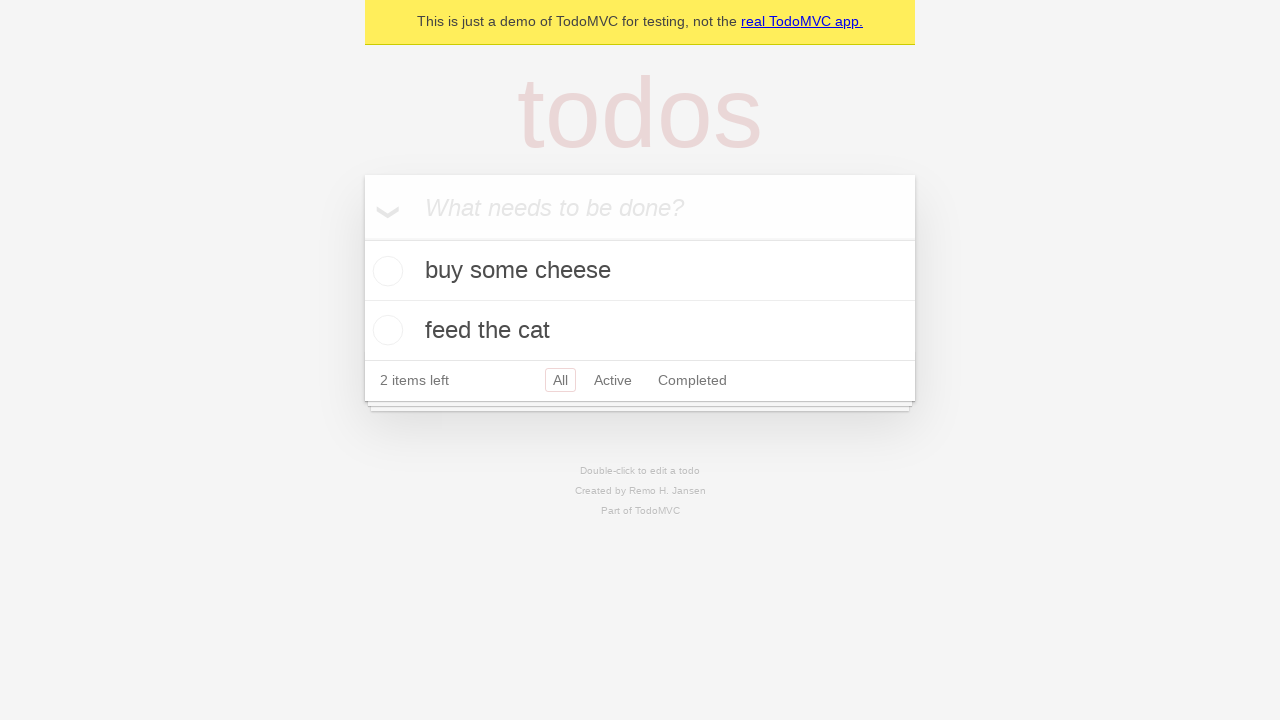

Filled todo input with 'book a doctors appointment' on internal:attr=[placeholder="What needs to be done?"i]
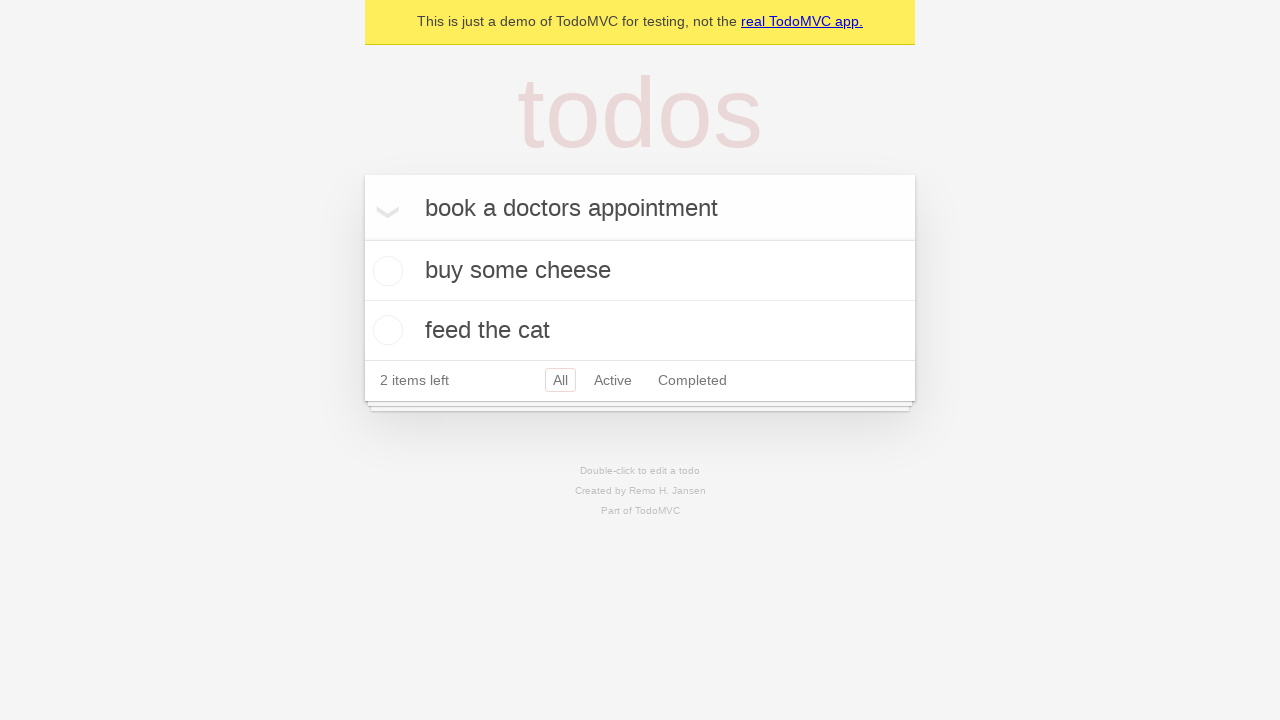

Pressed Enter to create third todo on internal:attr=[placeholder="What needs to be done?"i]
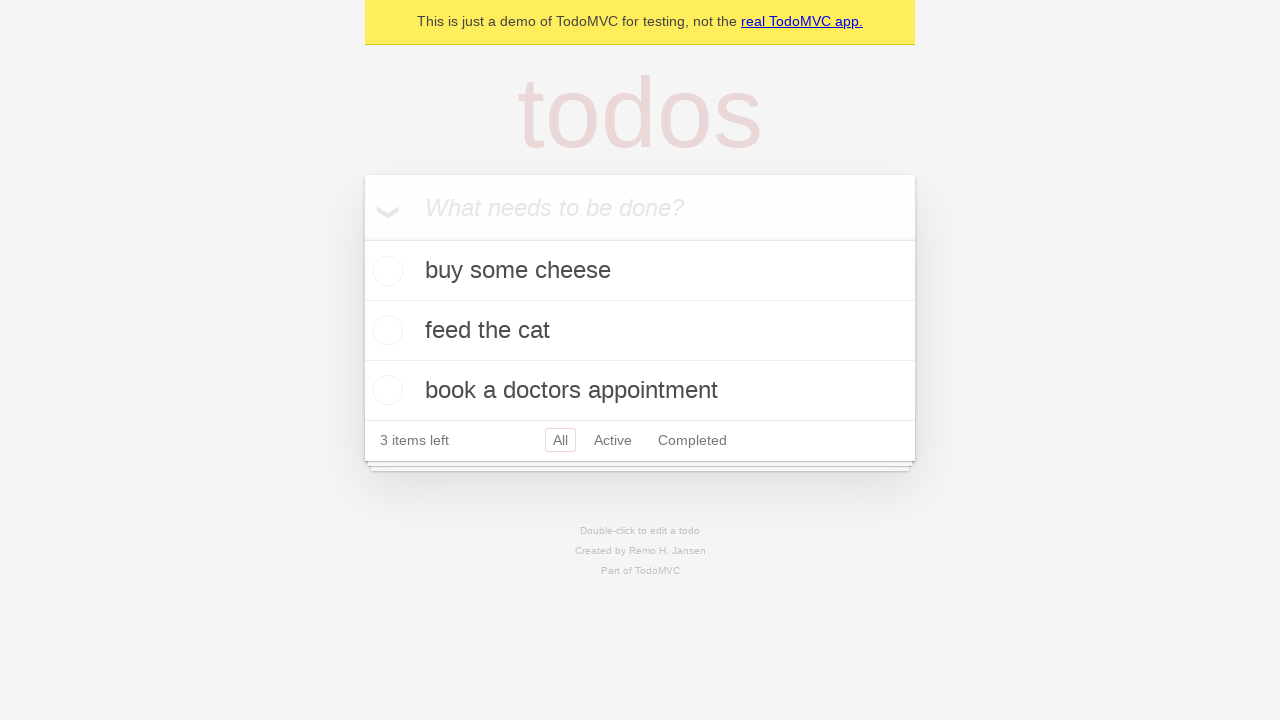

Double-clicked second todo item to enter edit mode at (640, 331) on internal:testid=[data-testid="todo-item"s] >> nth=1
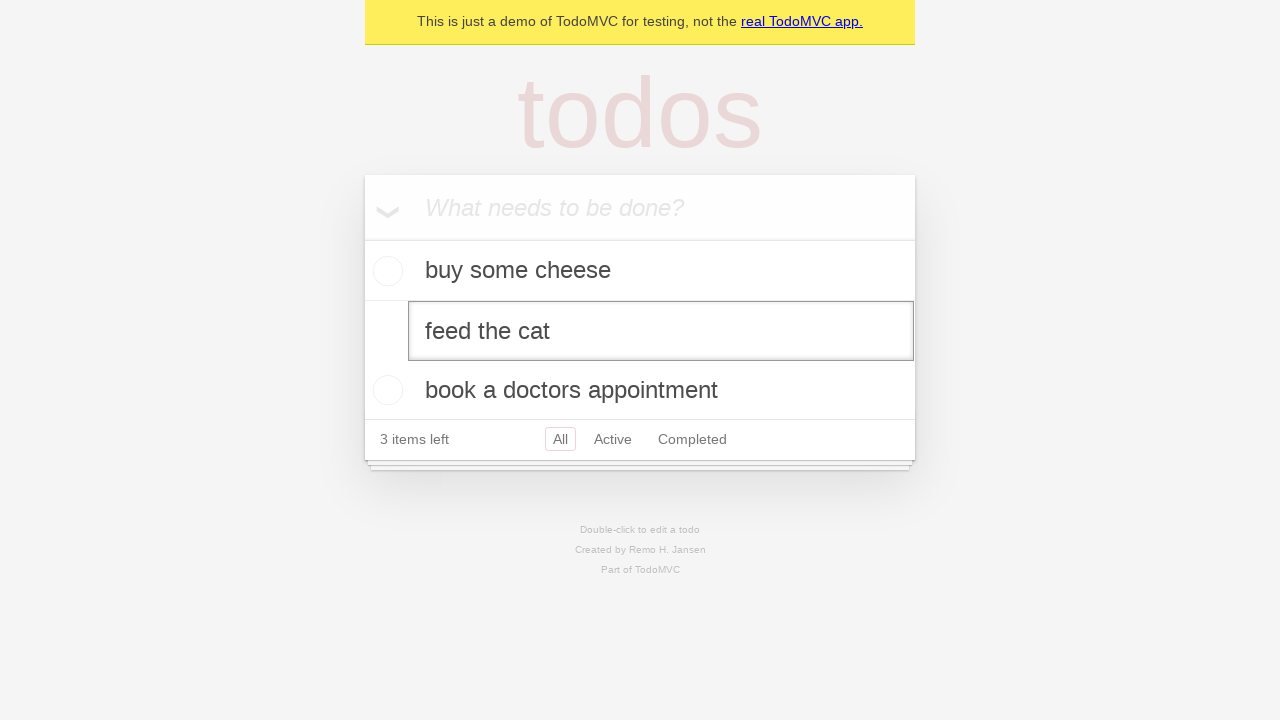

Filled edit textbox with 'buy some sausages' on internal:testid=[data-testid="todo-item"s] >> nth=1 >> internal:role=textbox[nam
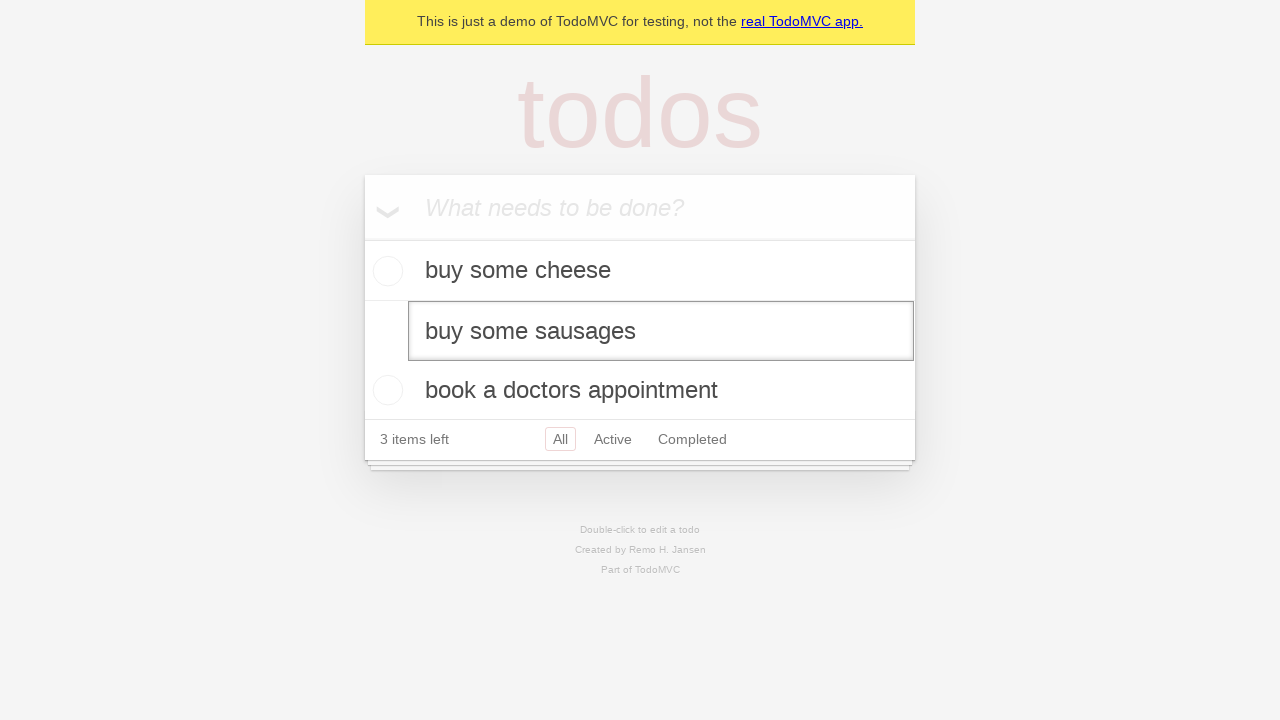

Dispatched blur event to save edits on the second todo
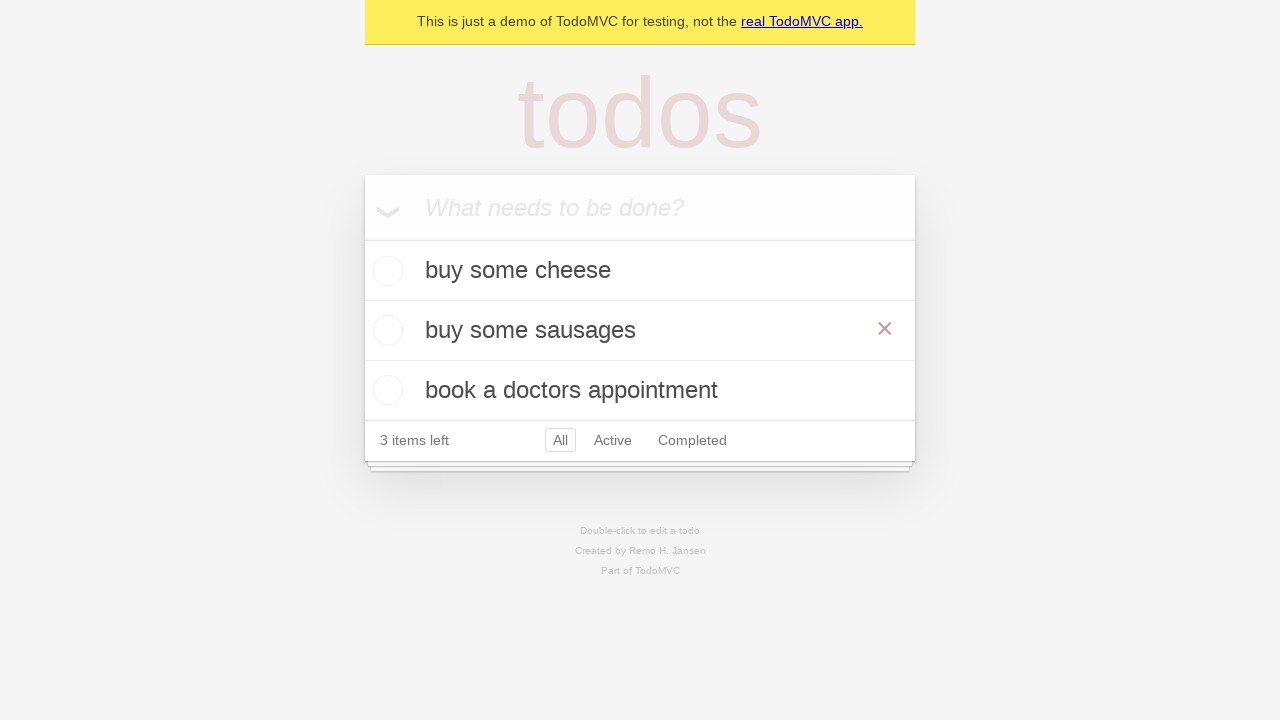

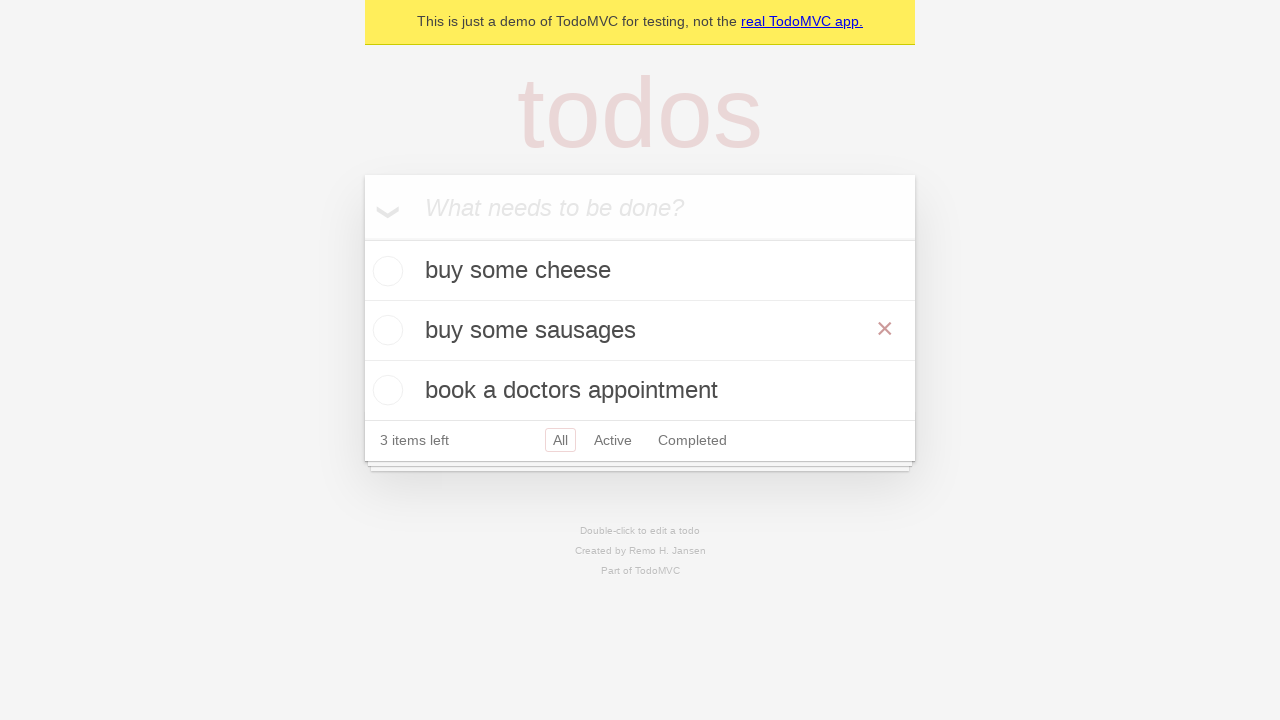